Demonstrates browser window management operations including maximize, minimize, fullscreen, resize, and repositioning the browser window.

Starting URL: https://the-internet.herokuapp.com/

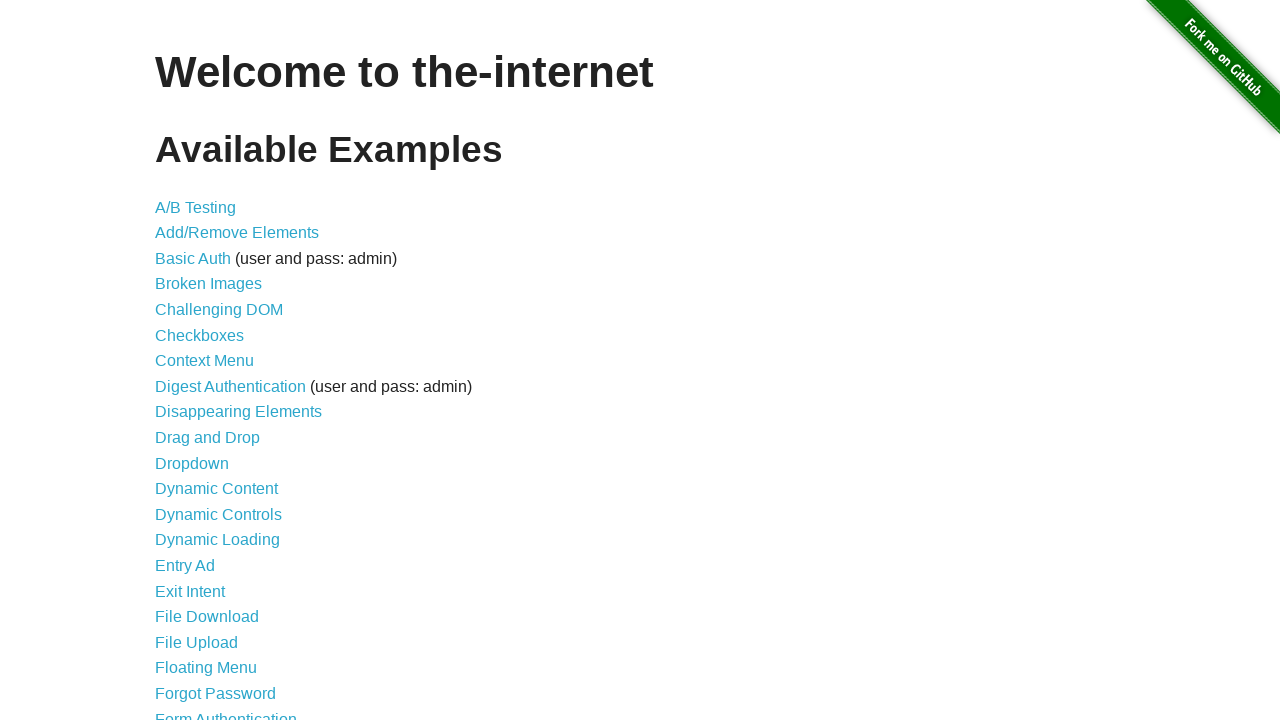

Set viewport size to 1920x1080
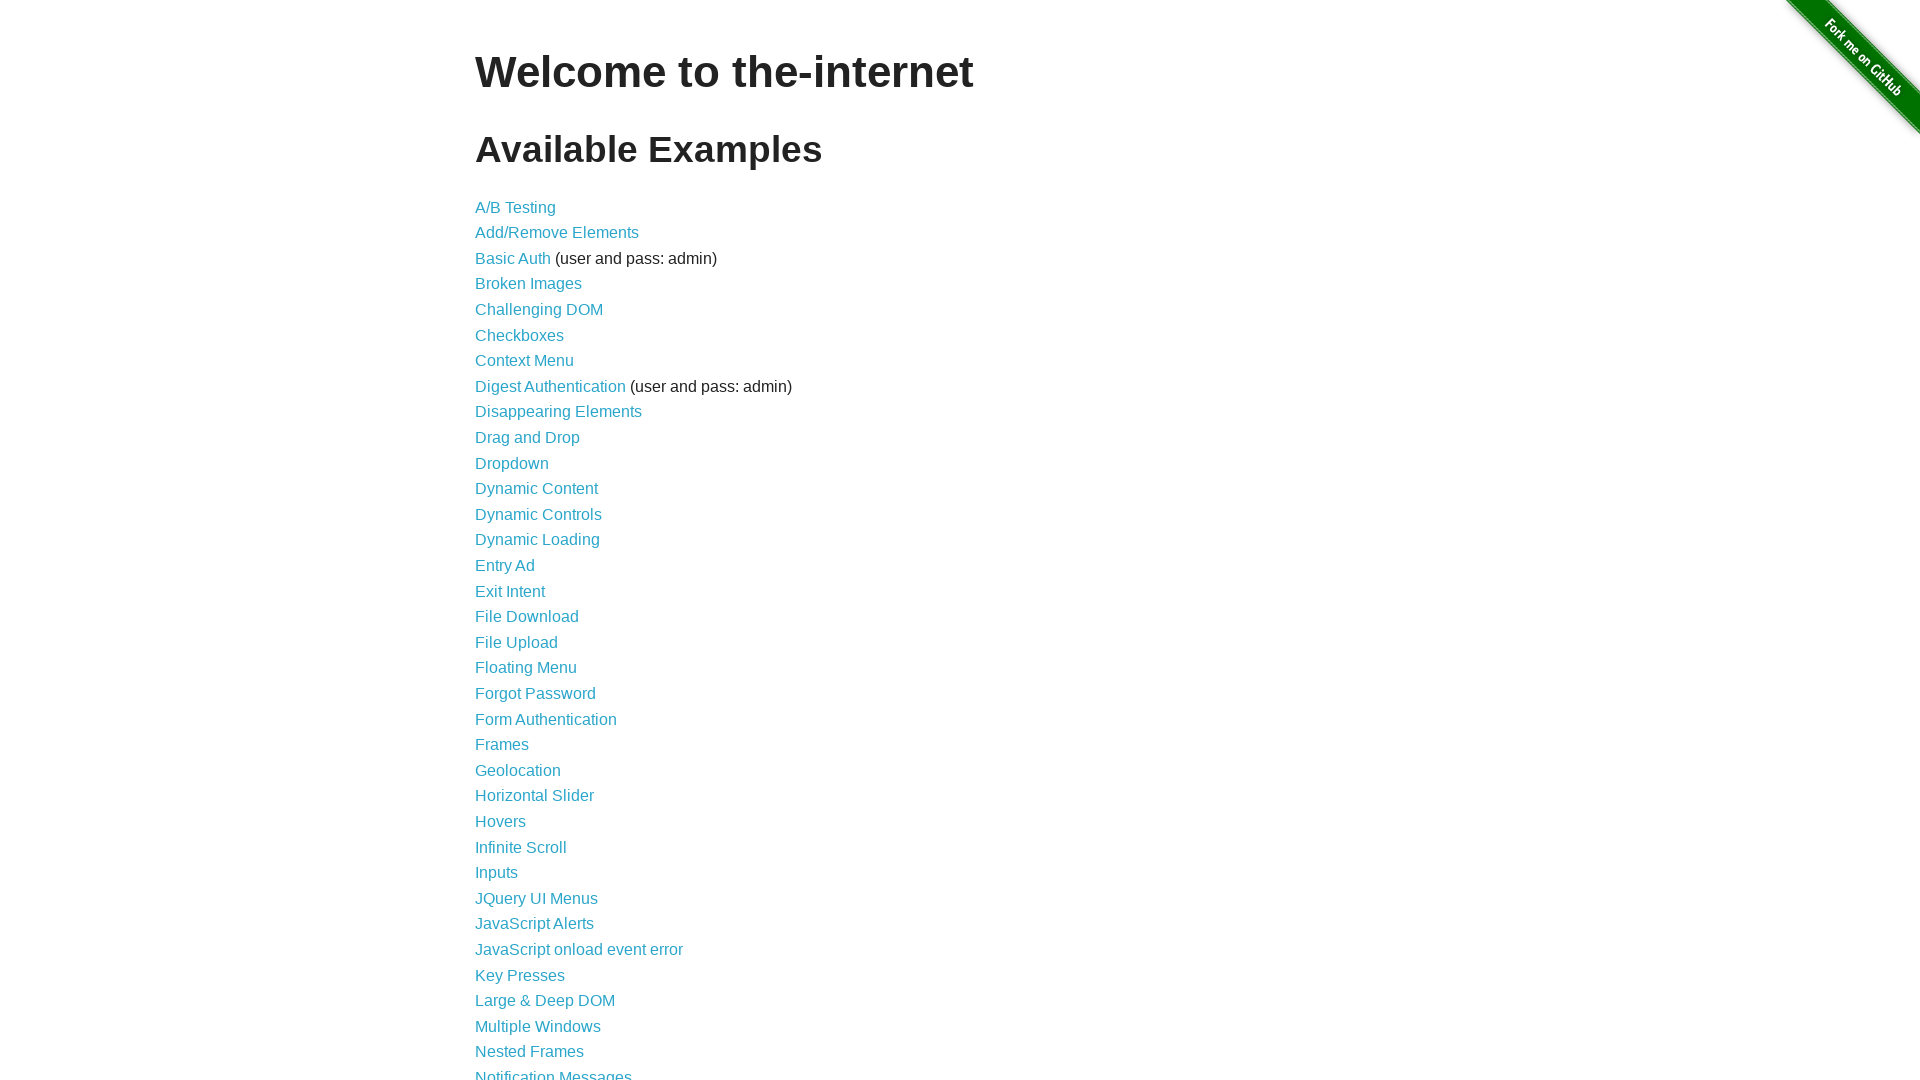

Page loaded and h1 element found
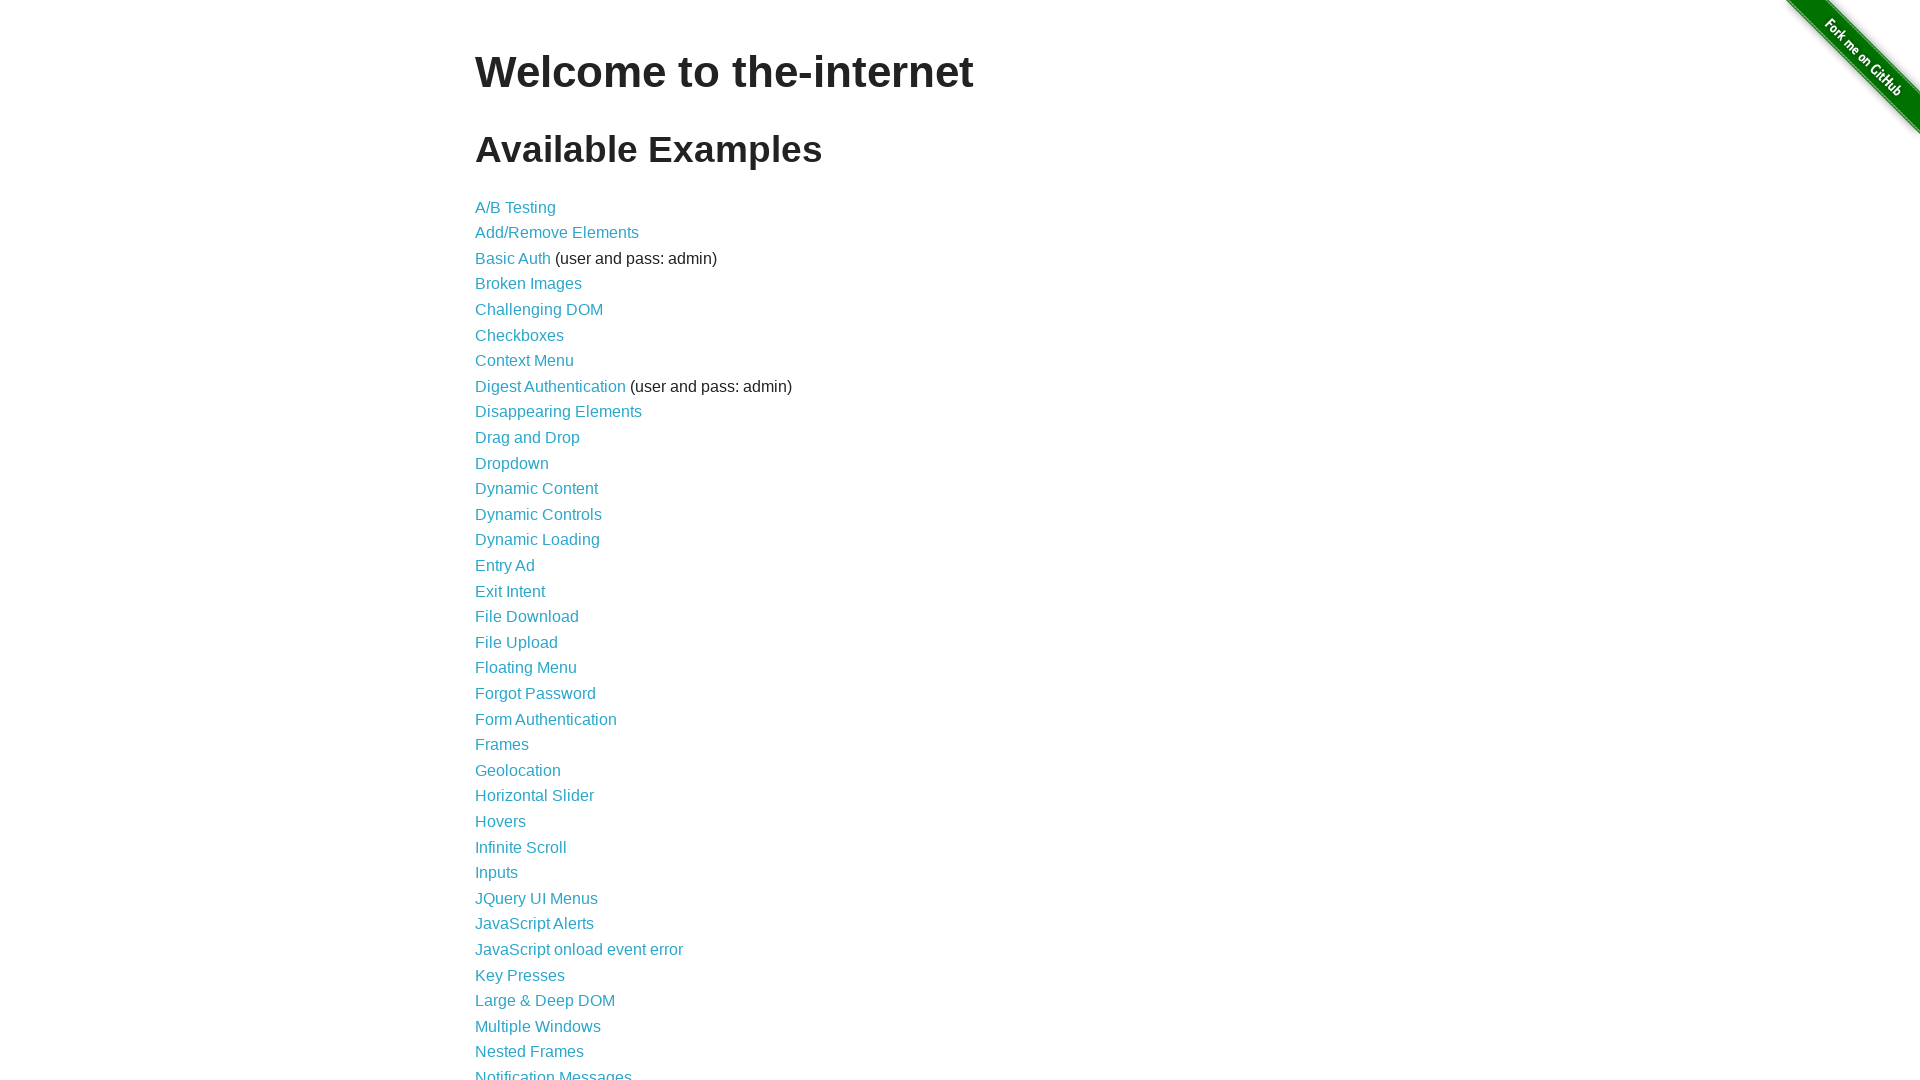

Resized viewport to 1024x768
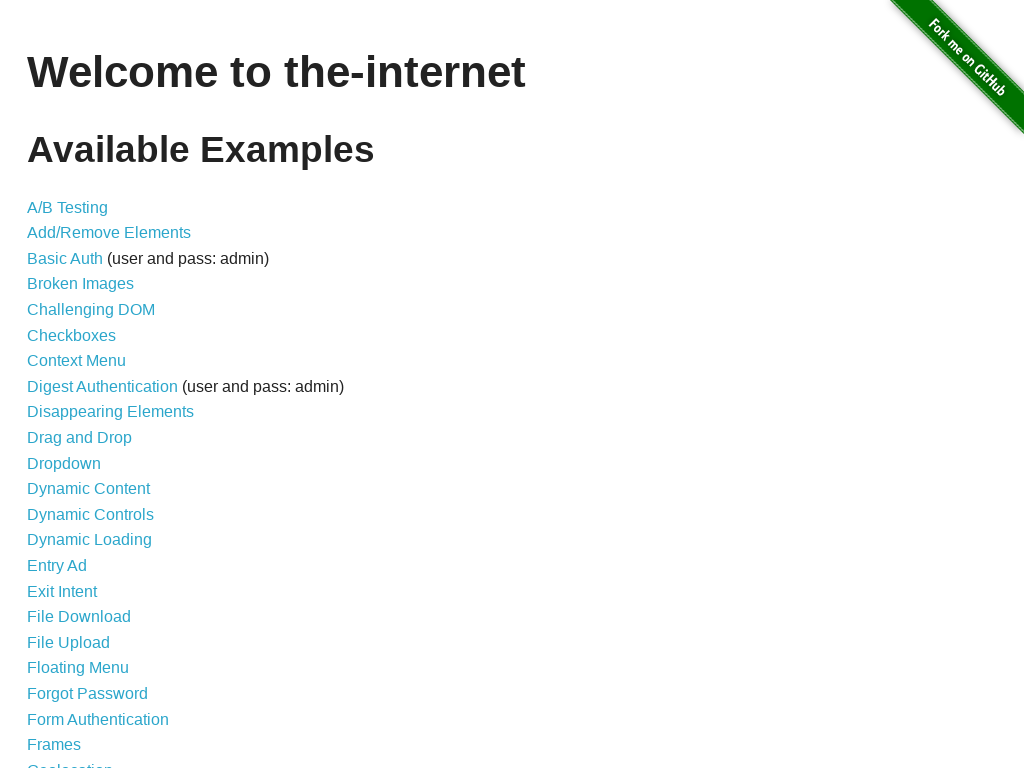

Retrieved viewport size: {'width': 1024, 'height': 768}
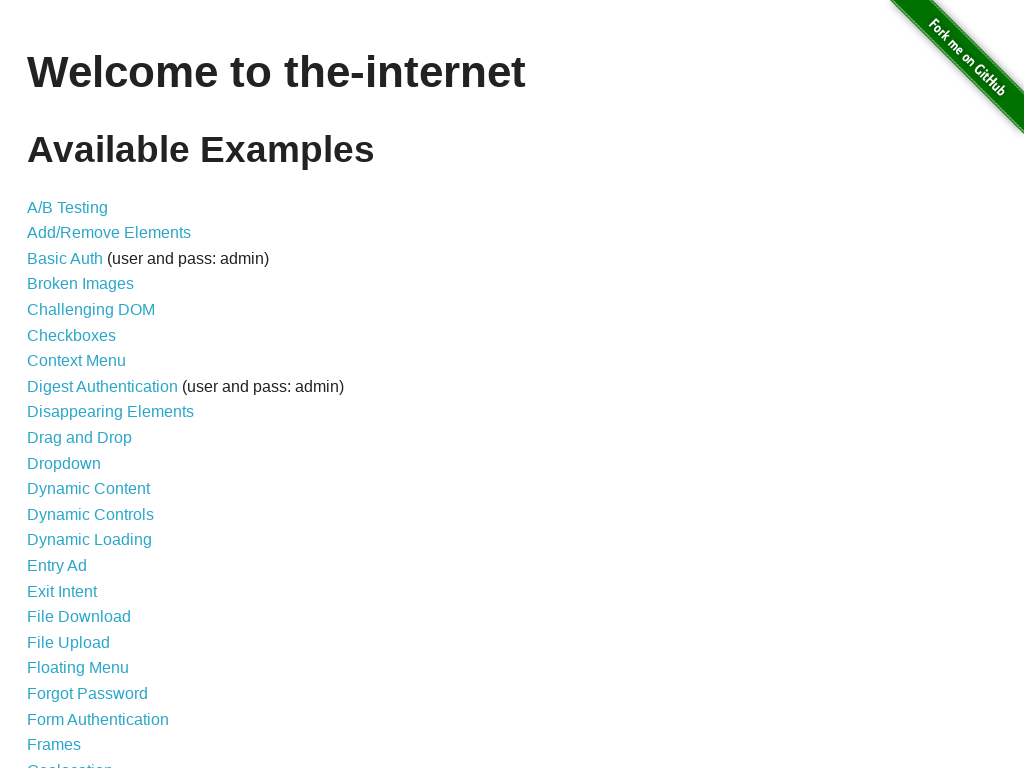

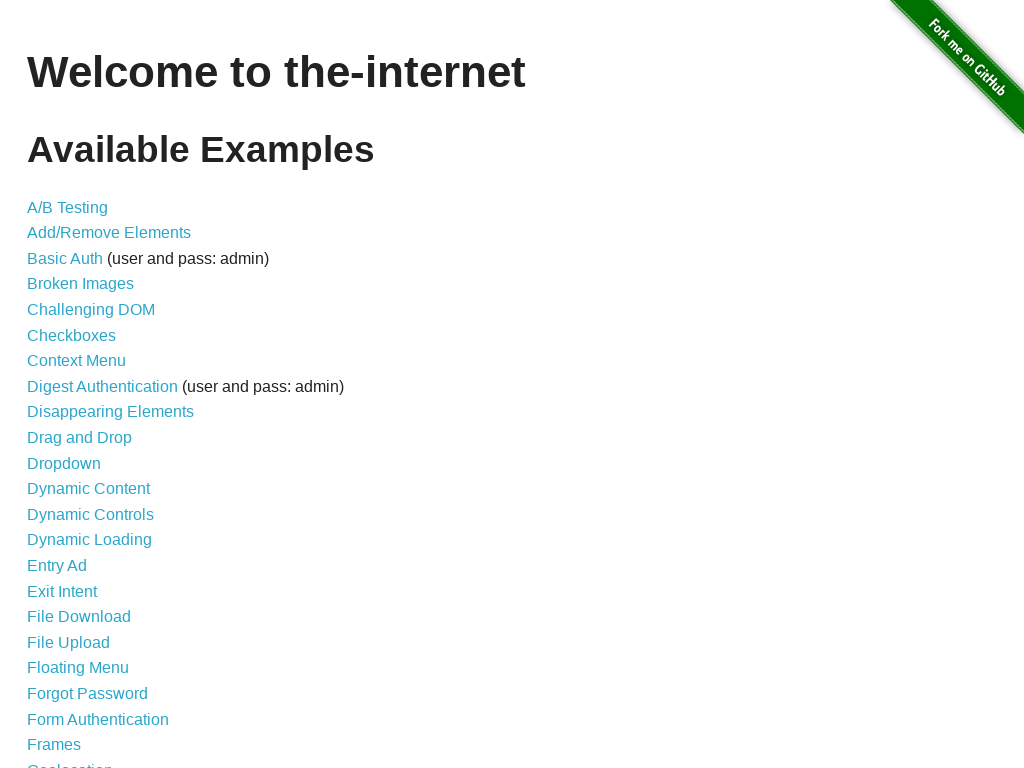